Navigates from homepage to My Account section and back to homepage

Starting URL: http://intershop5.skillbox.ru/

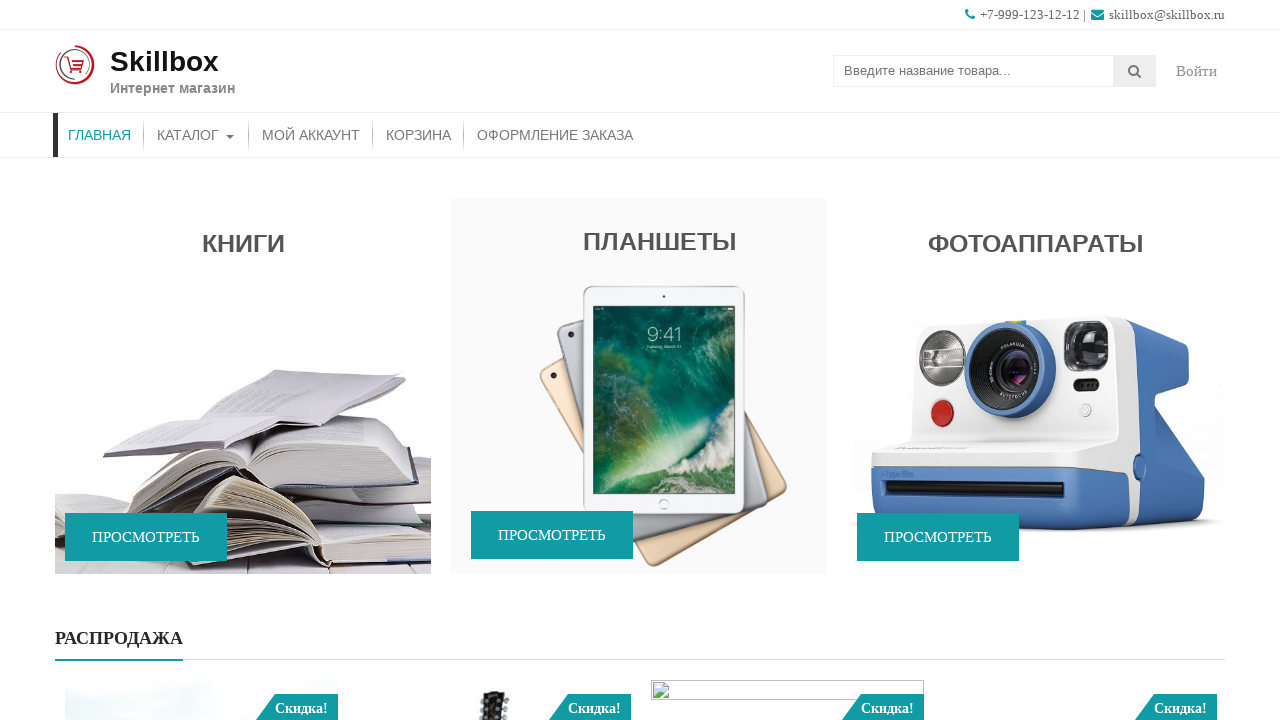

Clicked on 'Мой аккаунт' (My Account) menu item at (311, 135) on xpath=(//a[text() = 'Мой аккаунт'])[1]
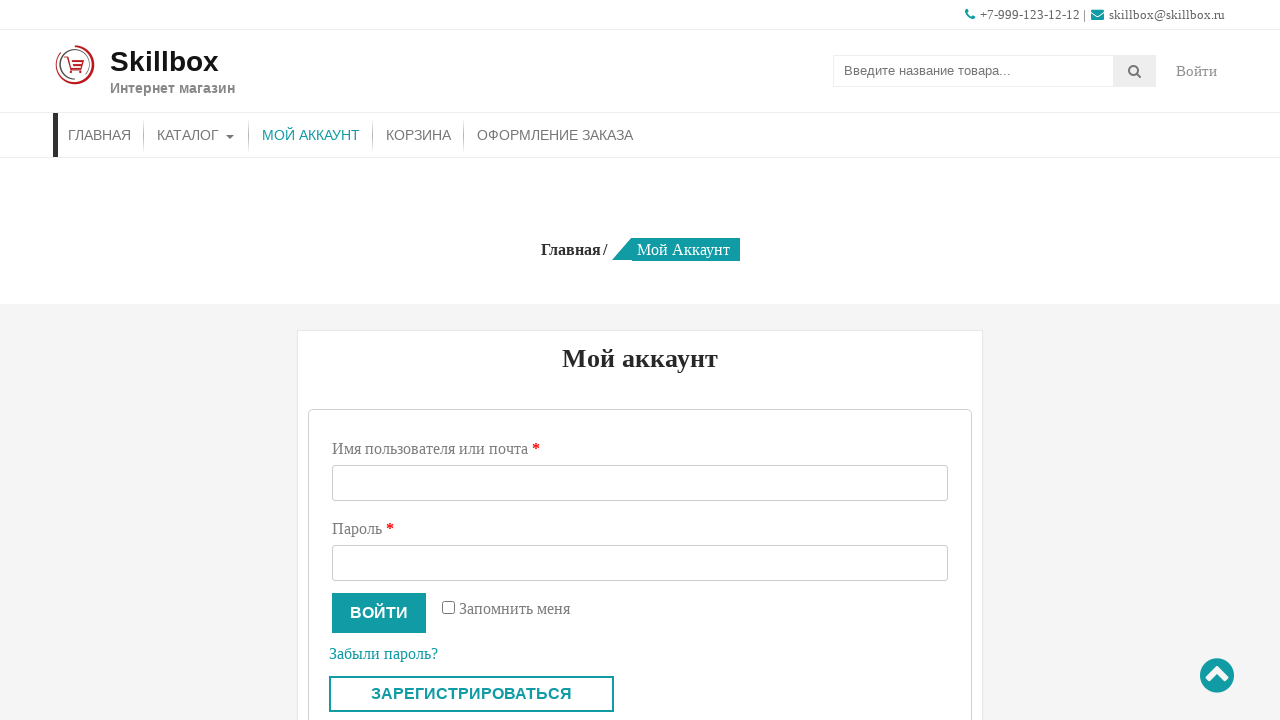

Account page title loaded
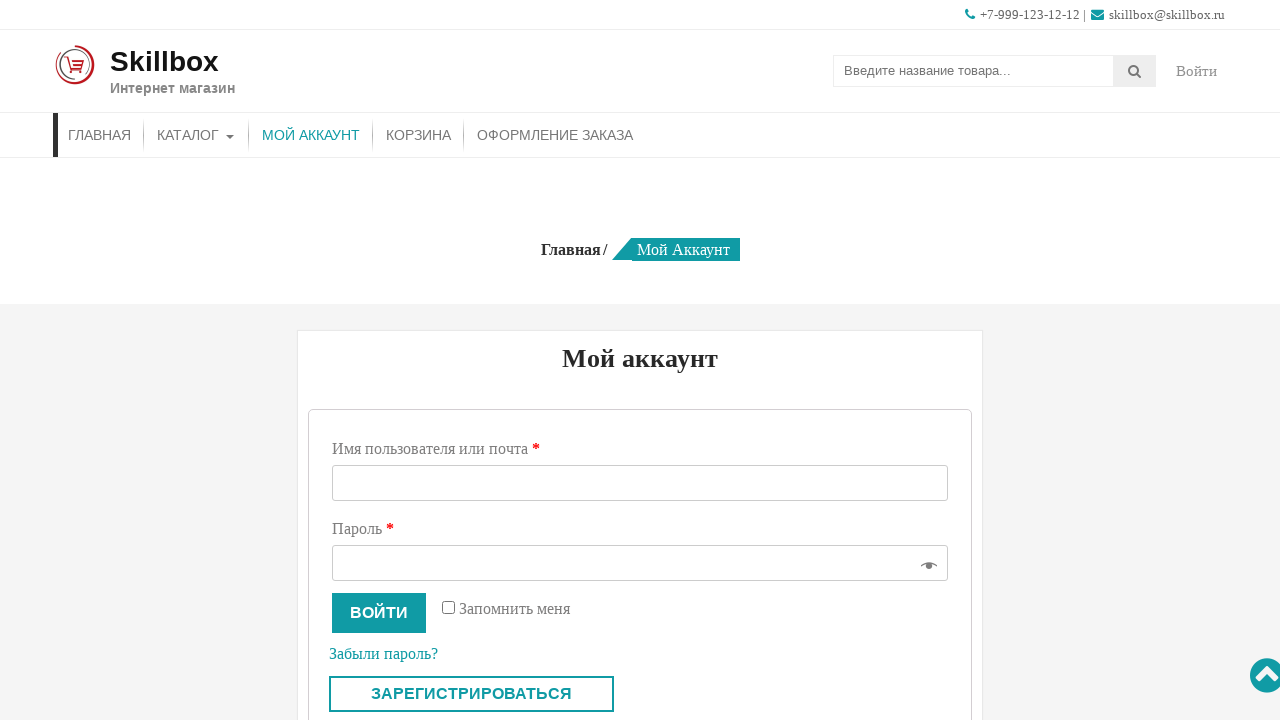

Clicked on Home menu item to return to homepage at (100, 135) on li#menu-item-26
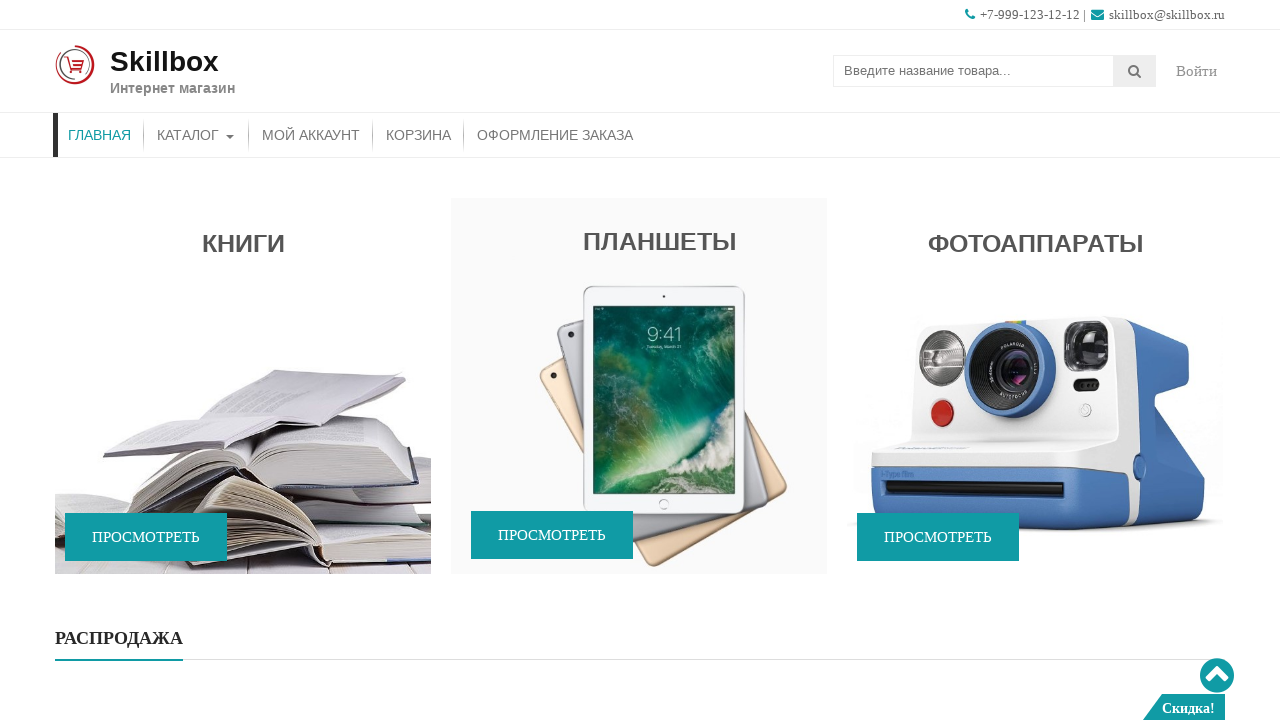

Homepage promo element is now visible
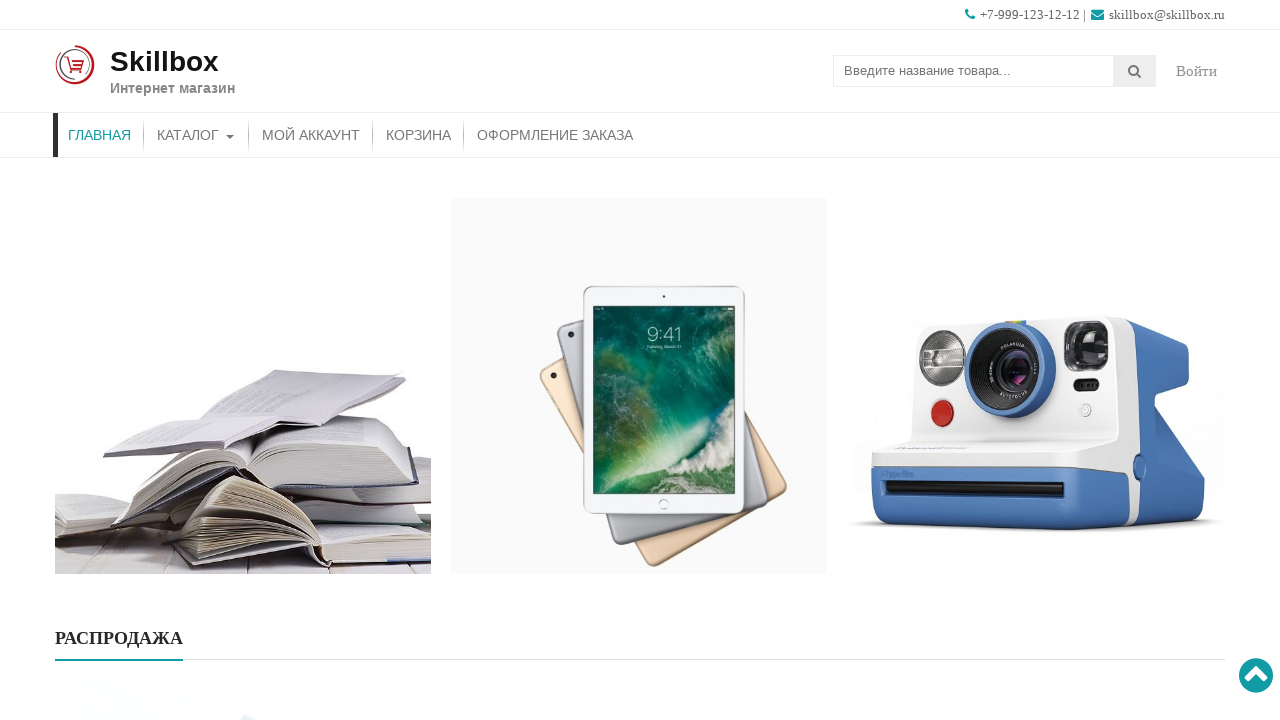

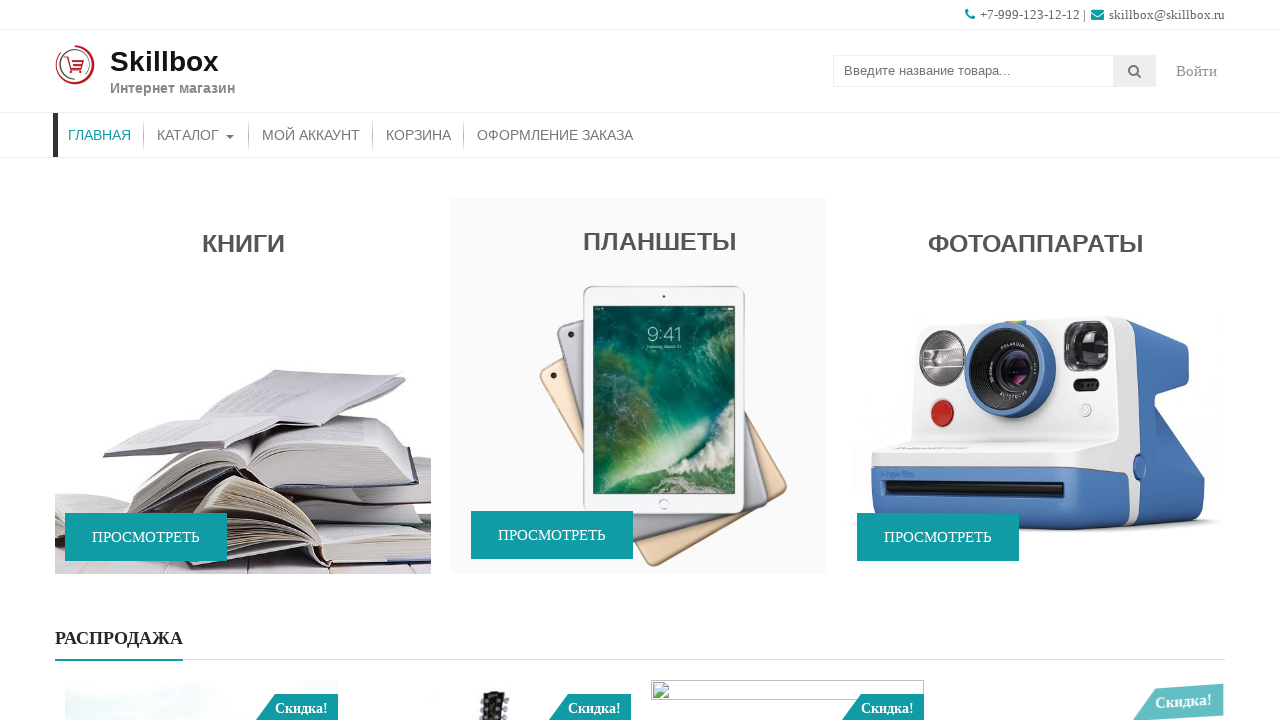